Tests that the clear completed button is hidden when there are no completed items.

Starting URL: https://demo.playwright.dev/todomvc

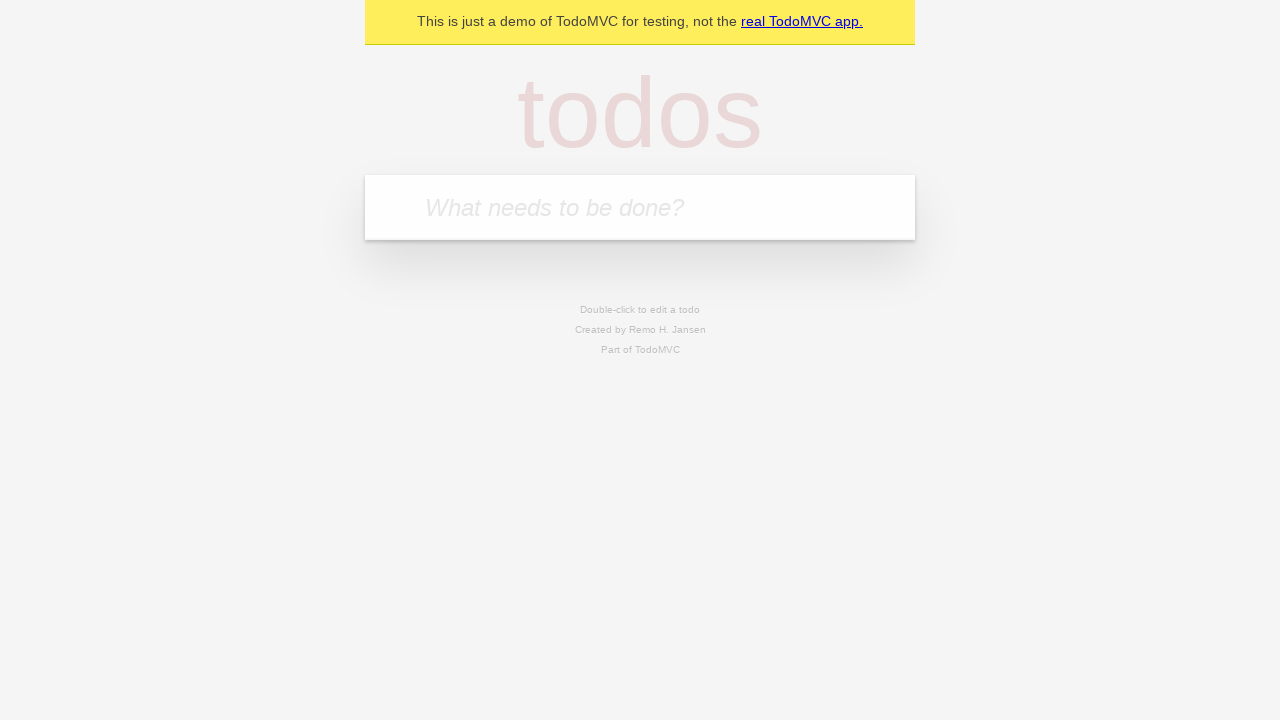

Filled first todo field with 'buy some cheese' on .new-todo
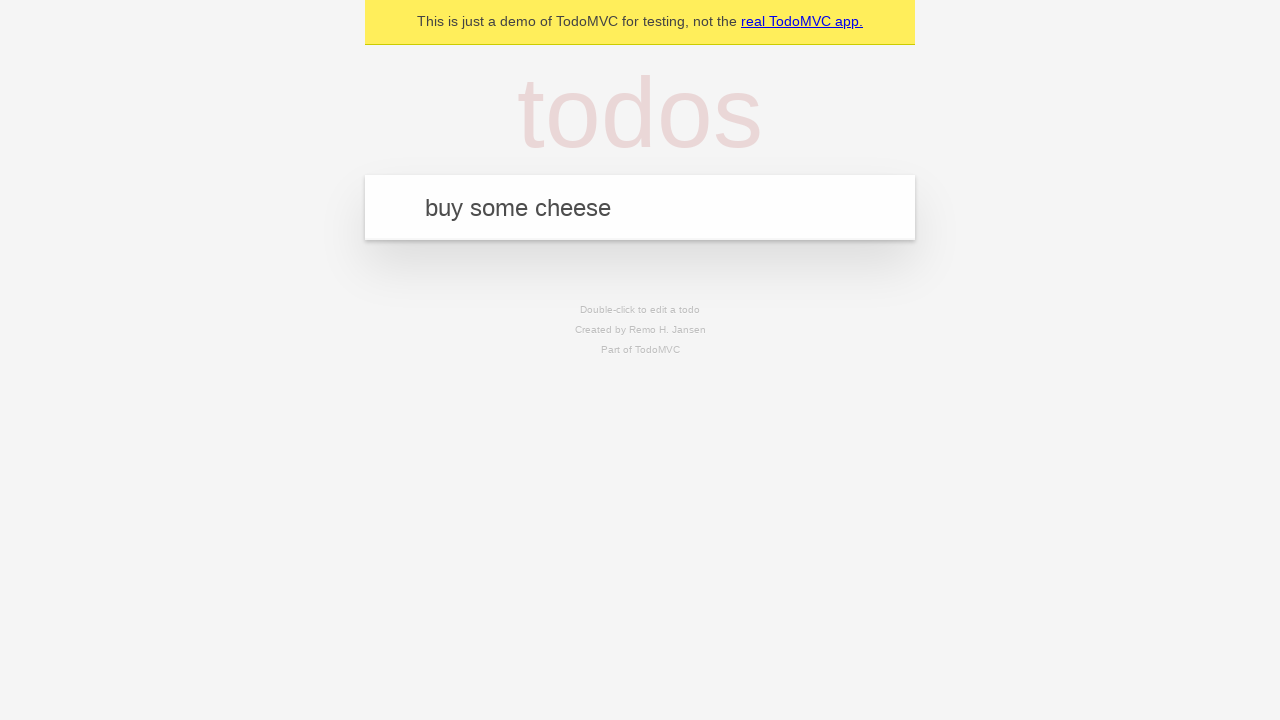

Pressed Enter to create first todo on .new-todo
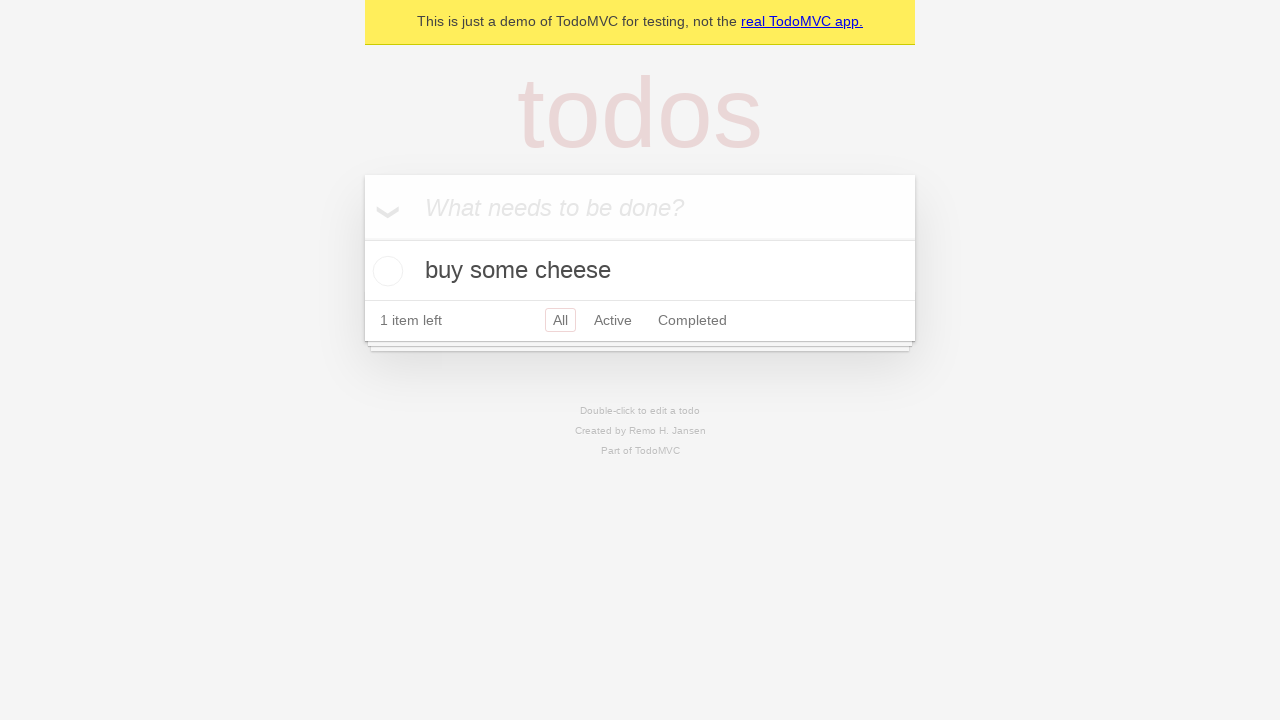

Filled second todo field with 'feed the cat' on .new-todo
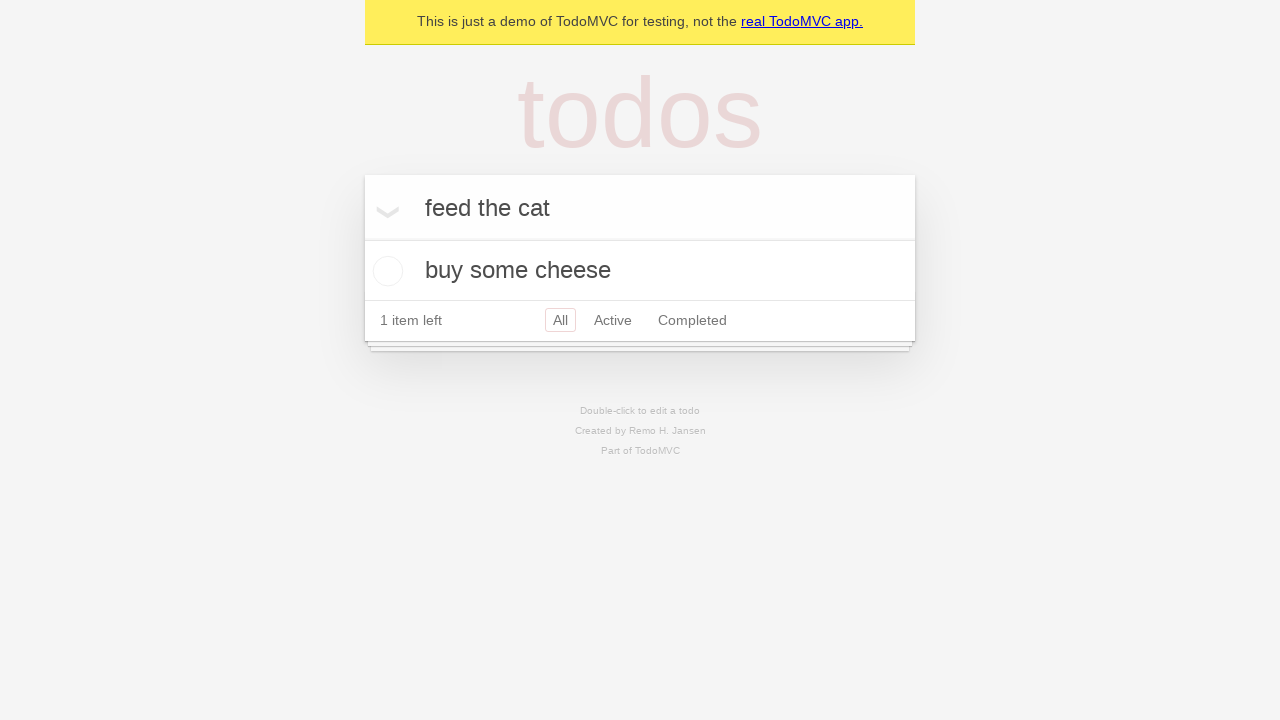

Pressed Enter to create second todo on .new-todo
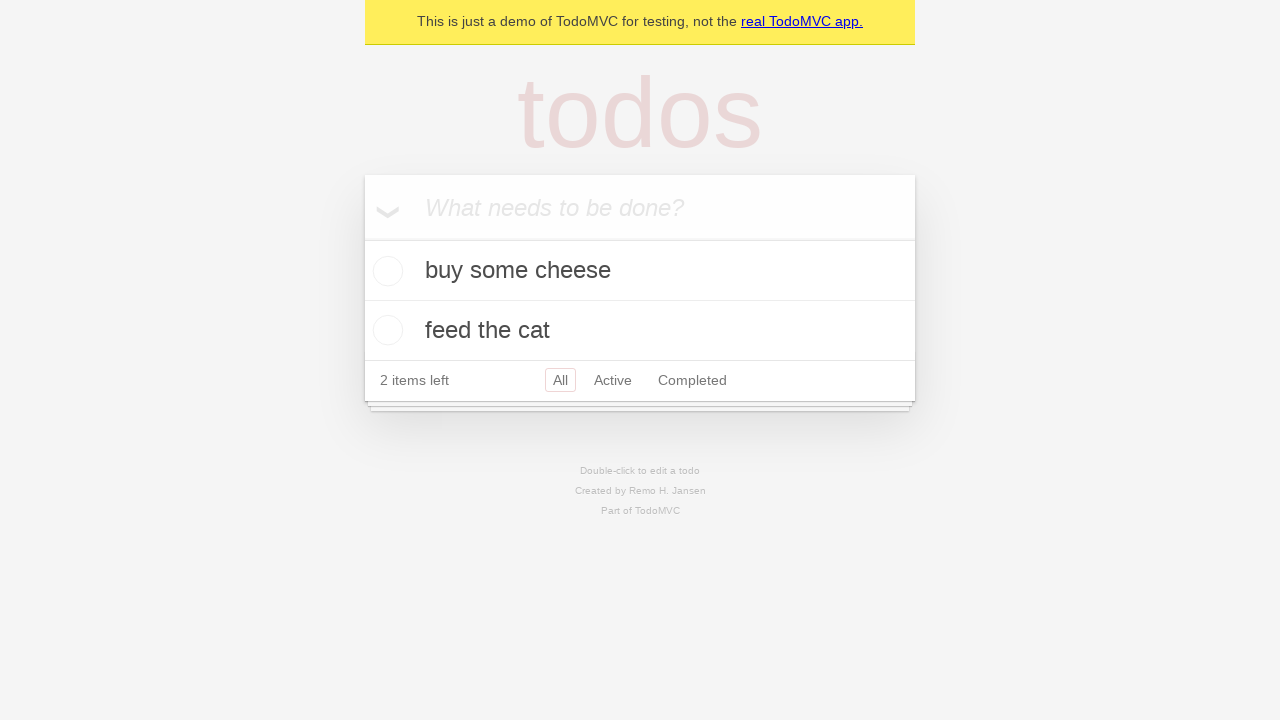

Filled third todo field with 'book a doctors appointment' on .new-todo
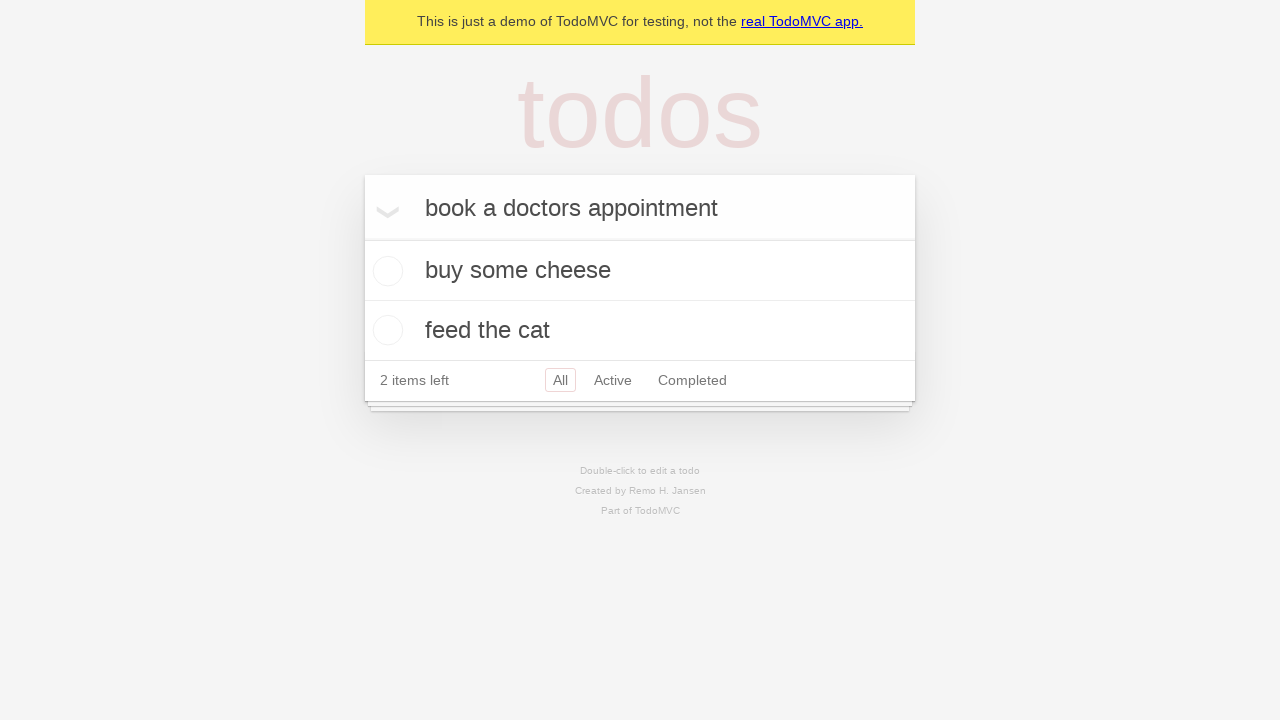

Pressed Enter to create third todo on .new-todo
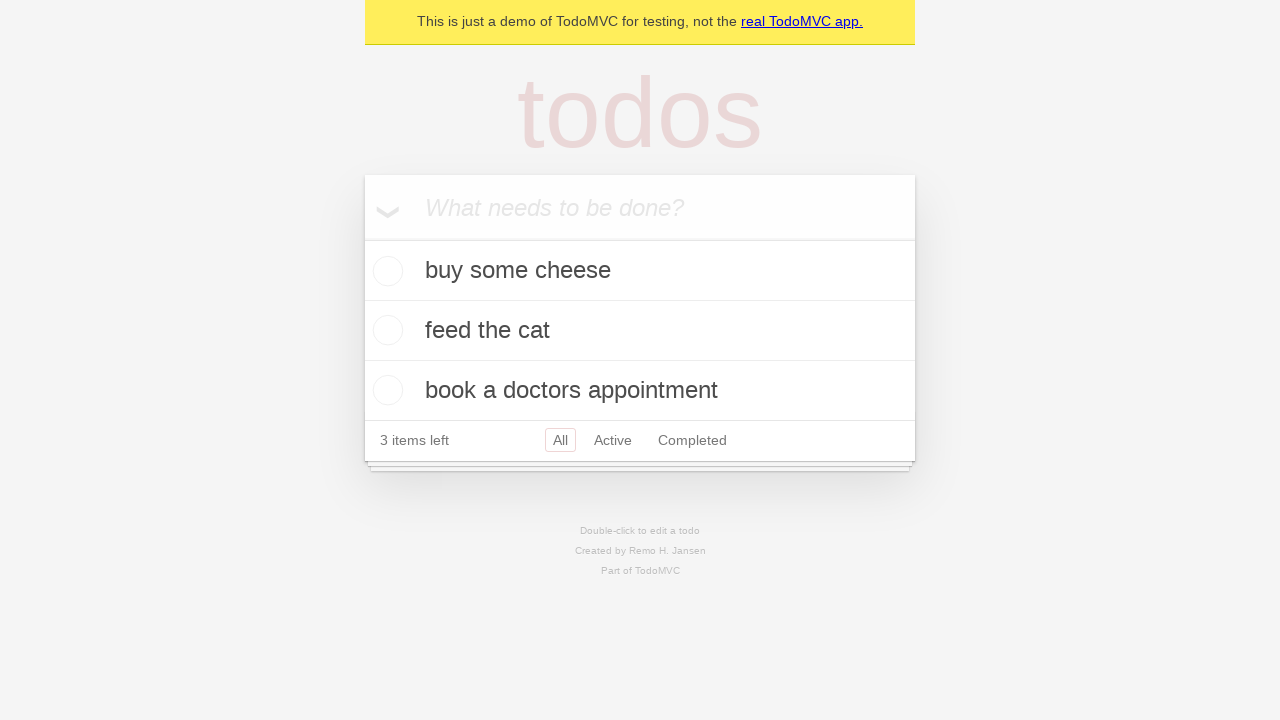

Checked first todo item as completed at (385, 271) on .todo-list li .toggle >> nth=0
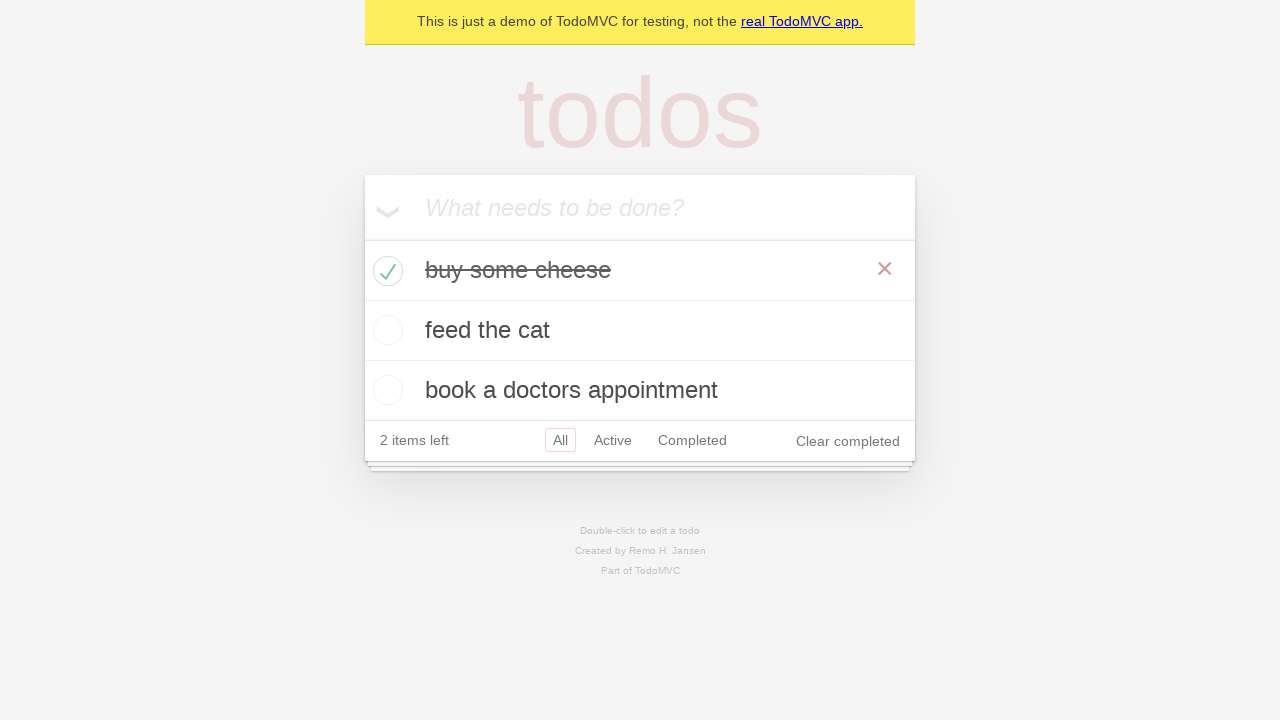

Clicked clear completed button to remove completed todo at (848, 441) on .clear-completed
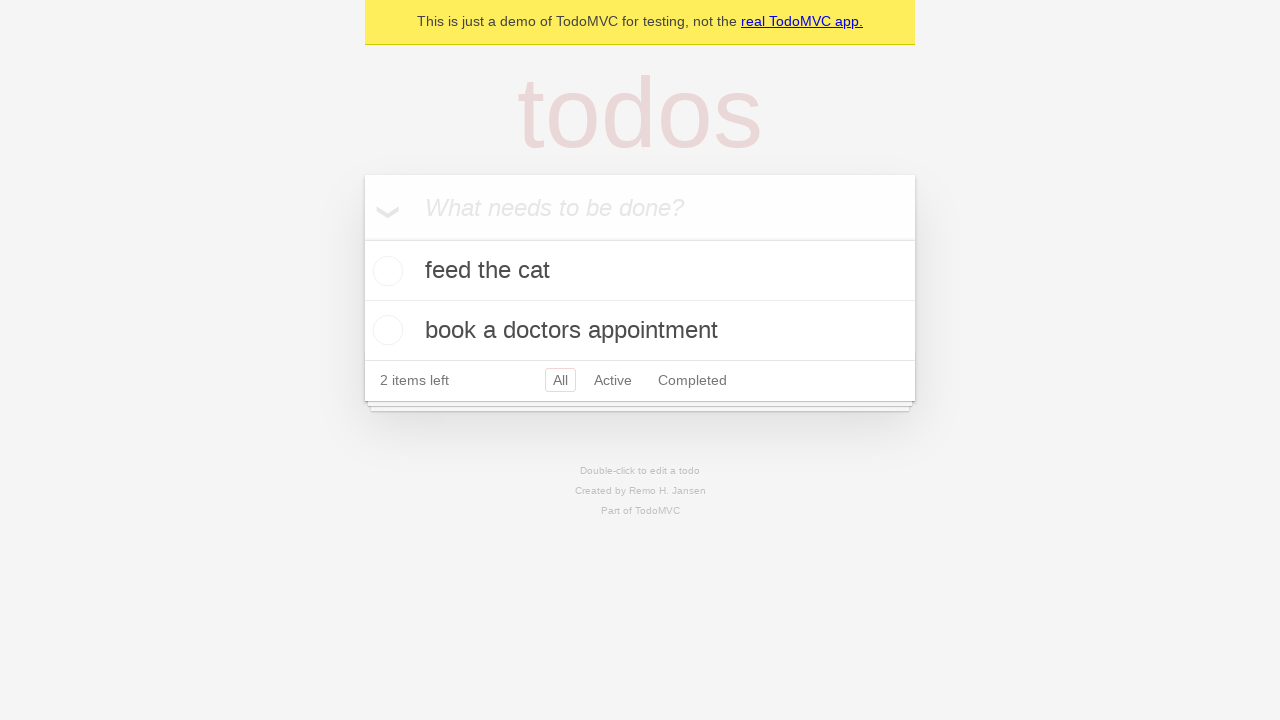

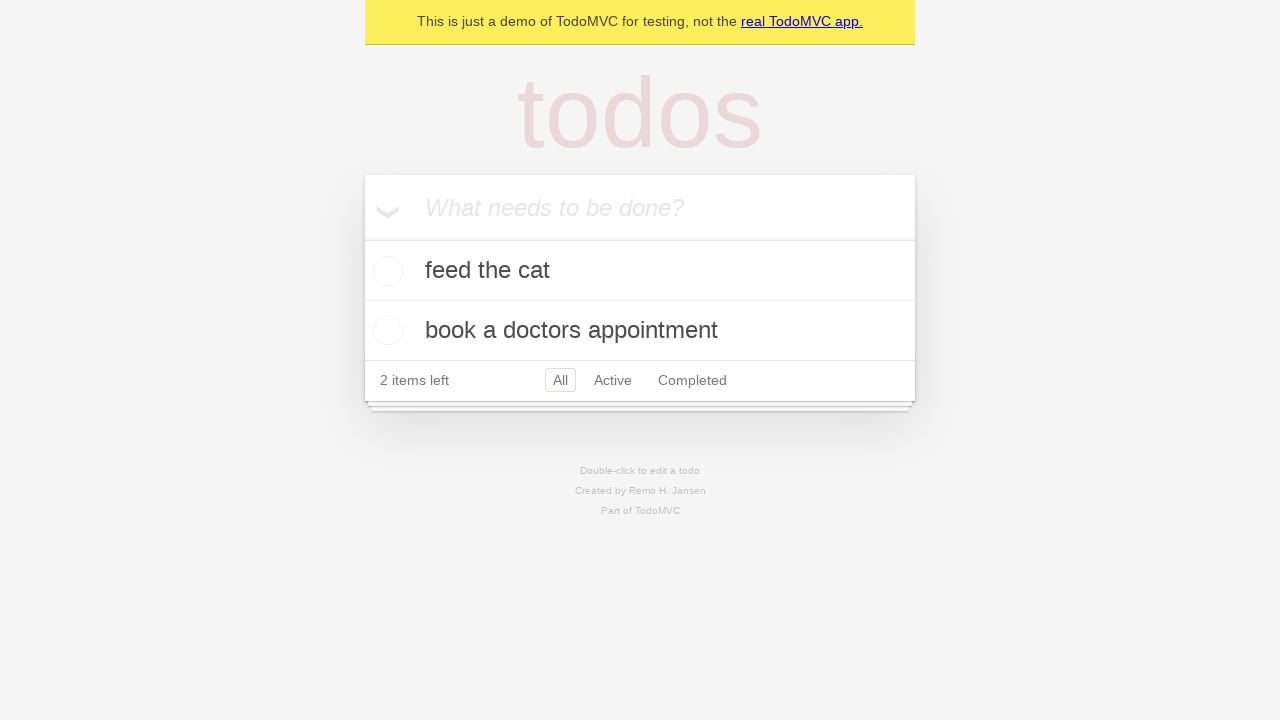